Tests a simple button submission, verifies the result text, then clicks the button again

Starting URL: https://www.qa-practice.com/elements/button/simple

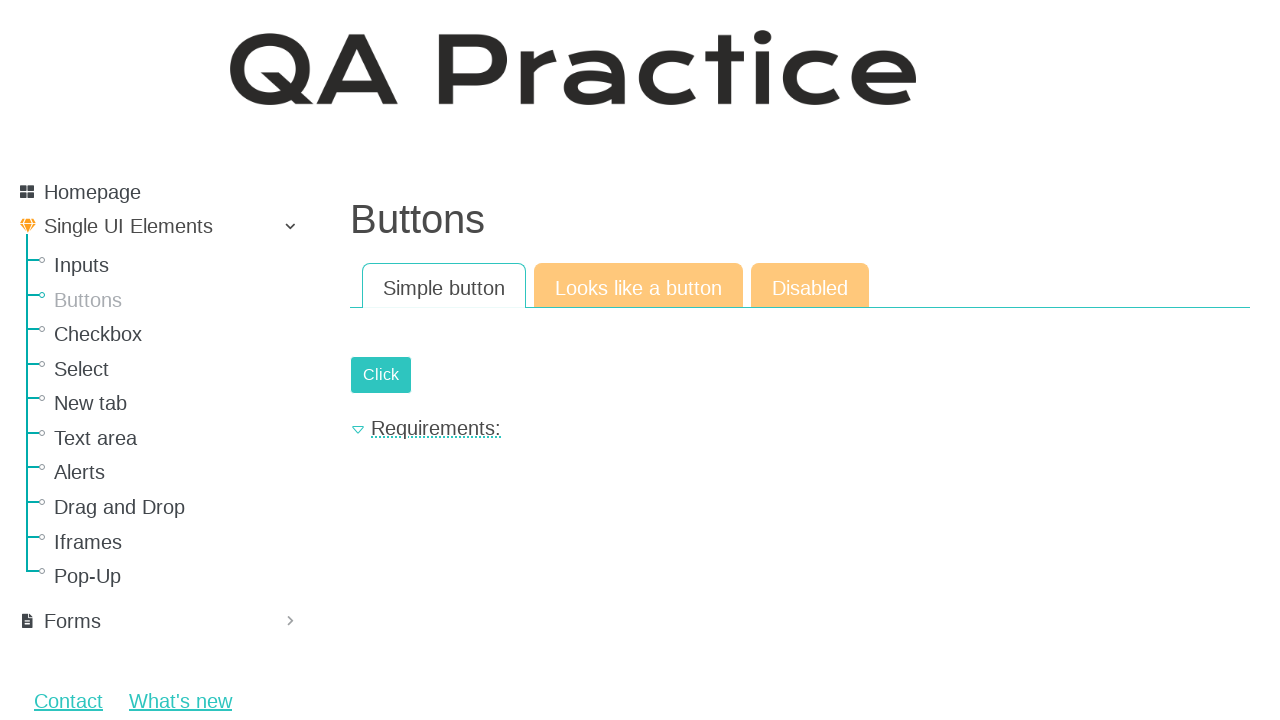

Clicked the submit button at (381, 375) on #submit-id-submit
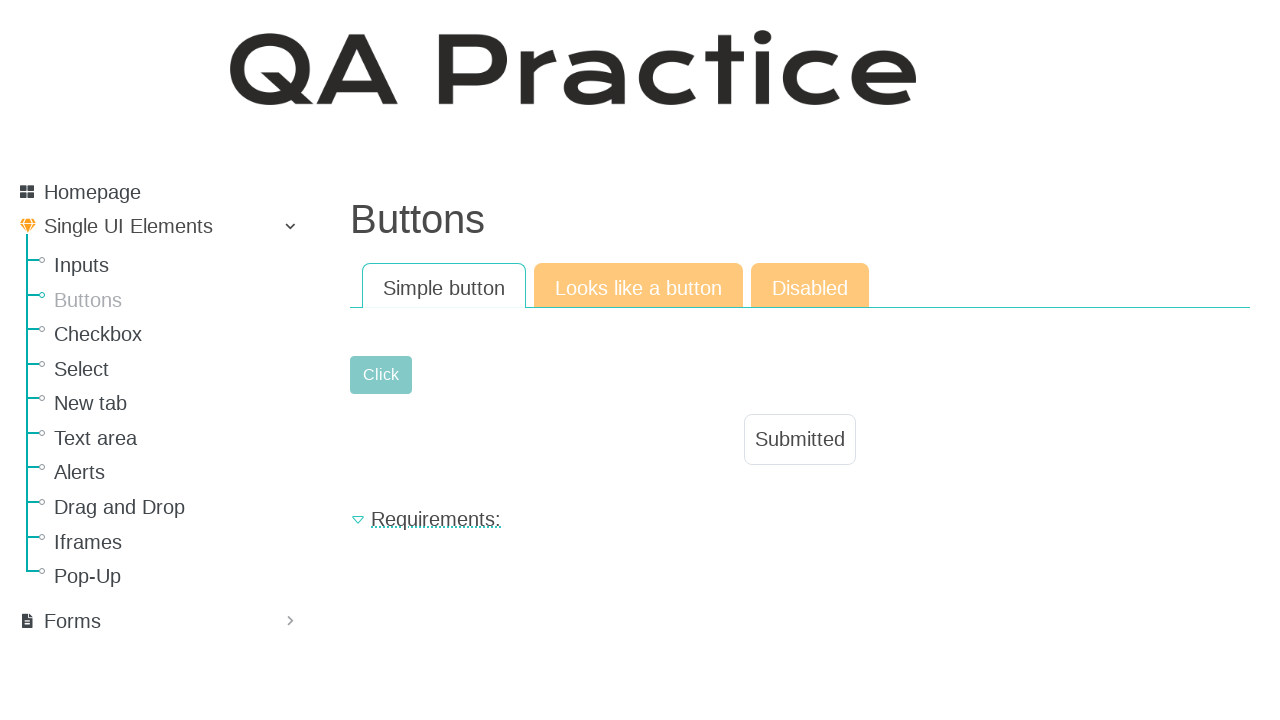

Verified result text equals 'Submitted'
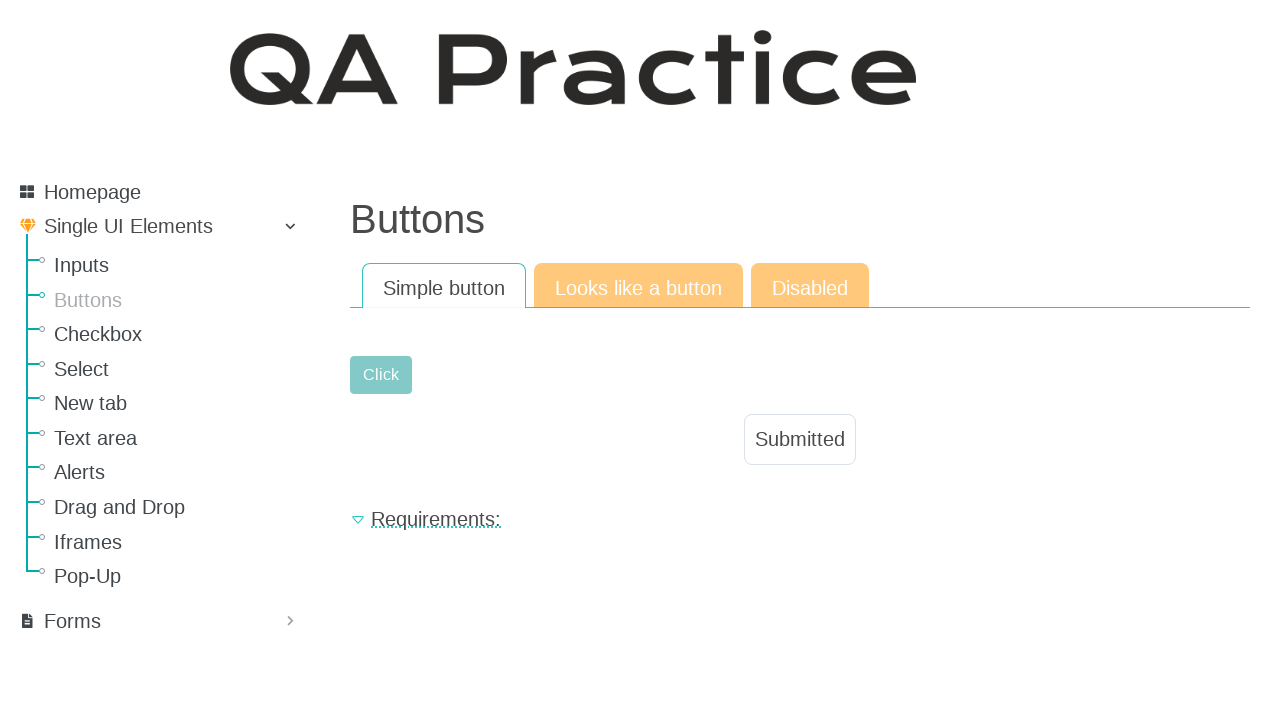

Clicked the submit button again at (381, 375) on #submit-id-submit
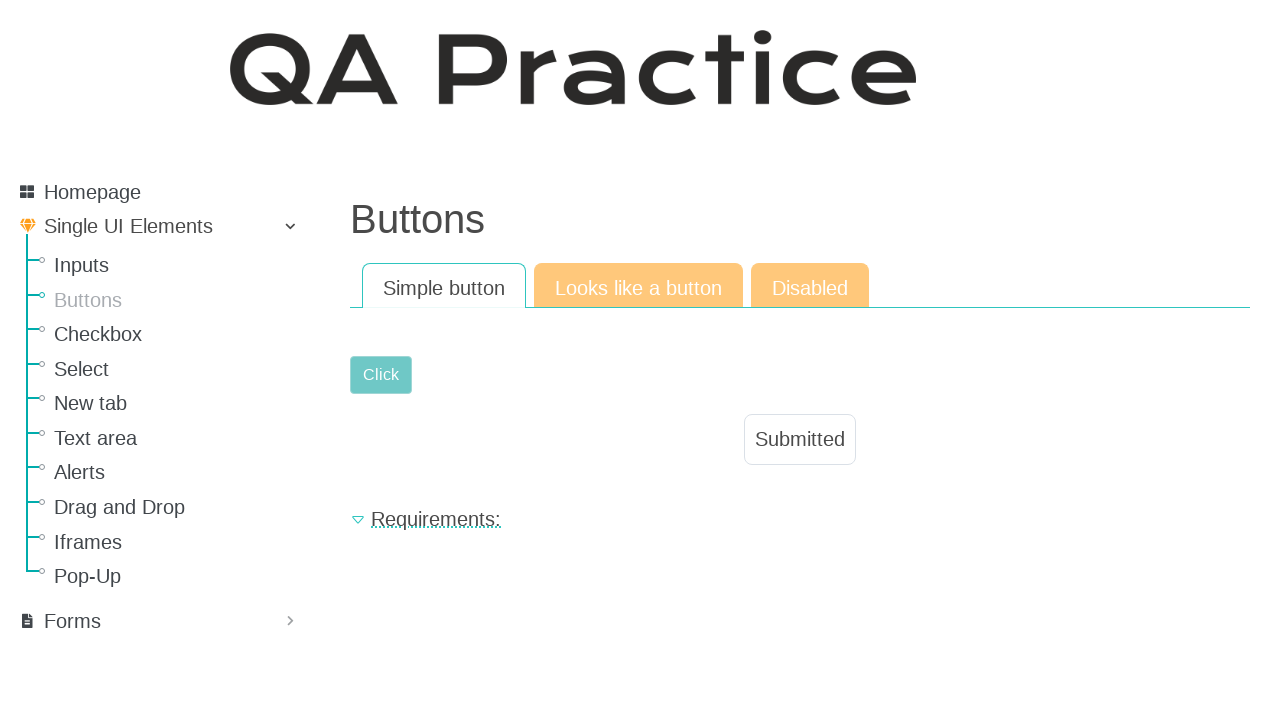

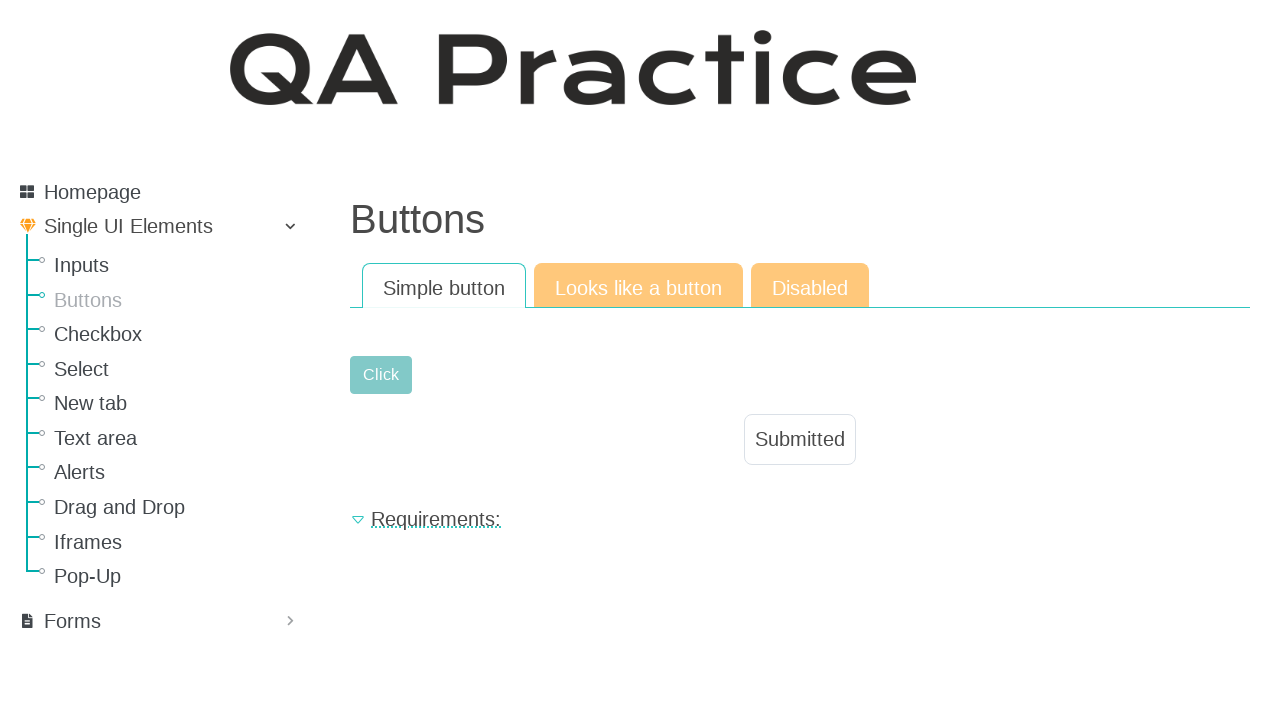